Tests iframe interaction by switching to an iframe and clicking a navigation toggle button within it

Starting URL: https://www.qa-practice.com/elements/iframe/iframe_page

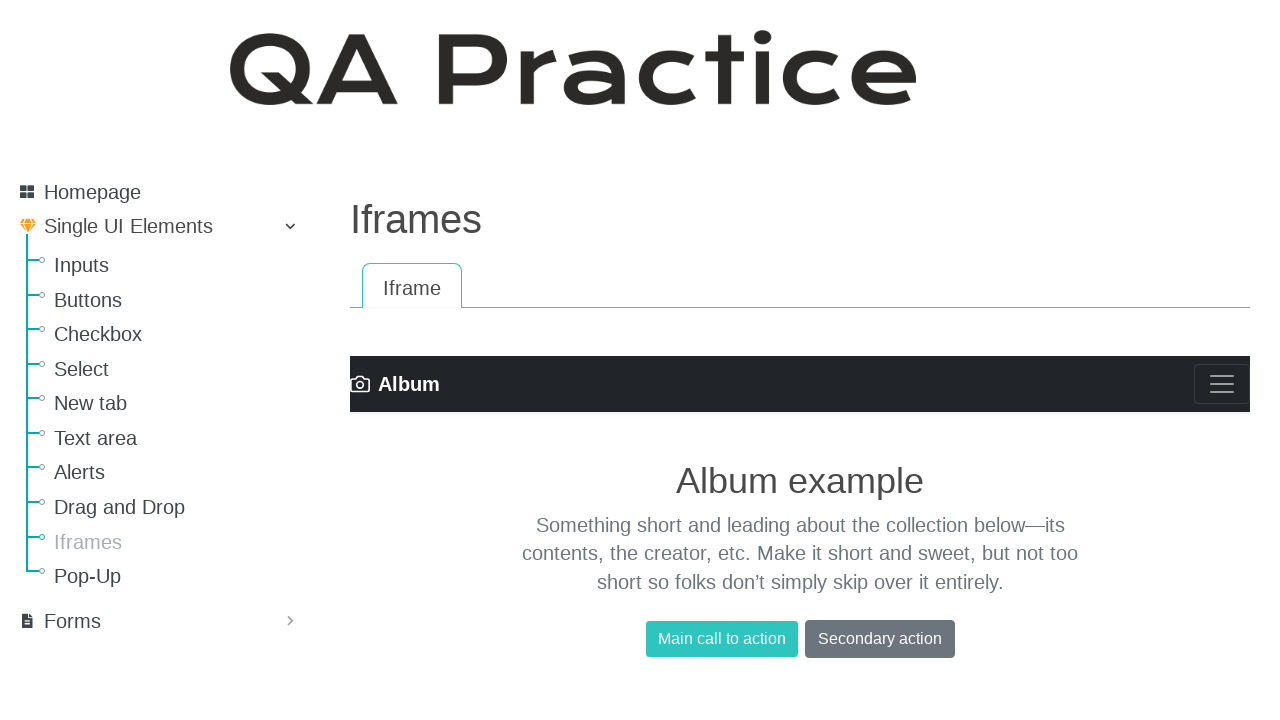

Retrieved text from main page heading 'Iframes'
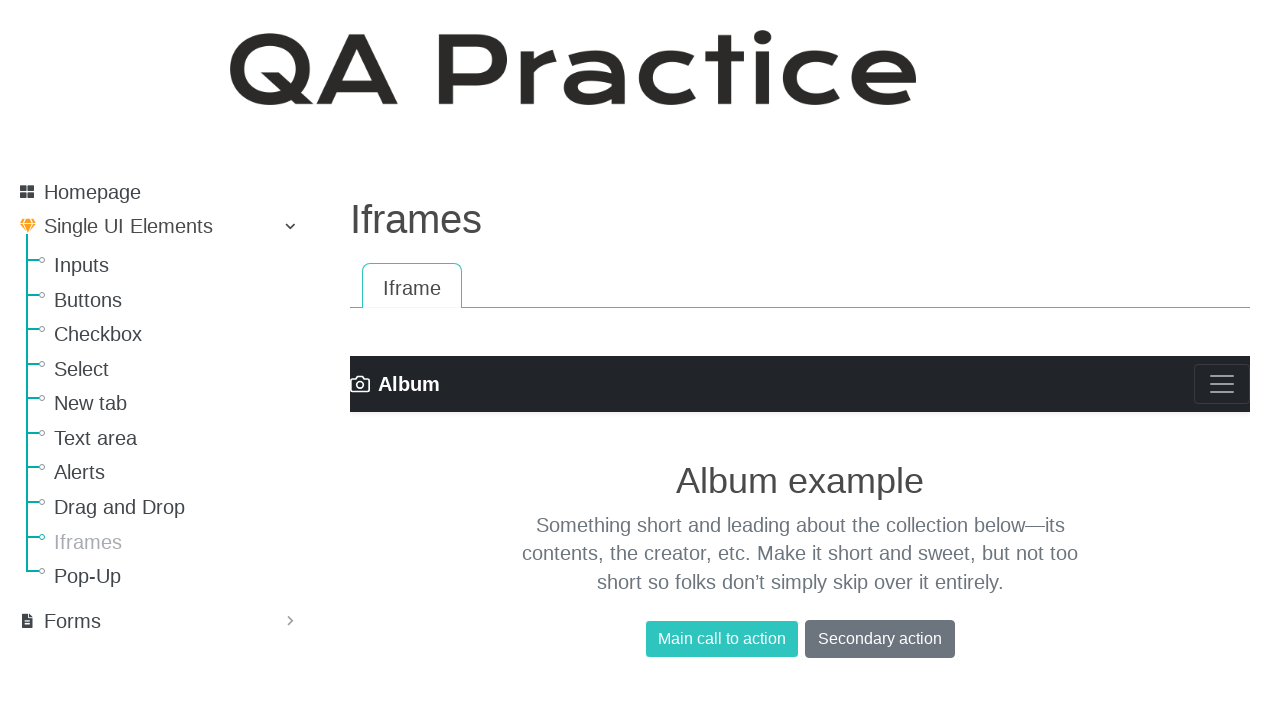

Switched to the first iframe on the page
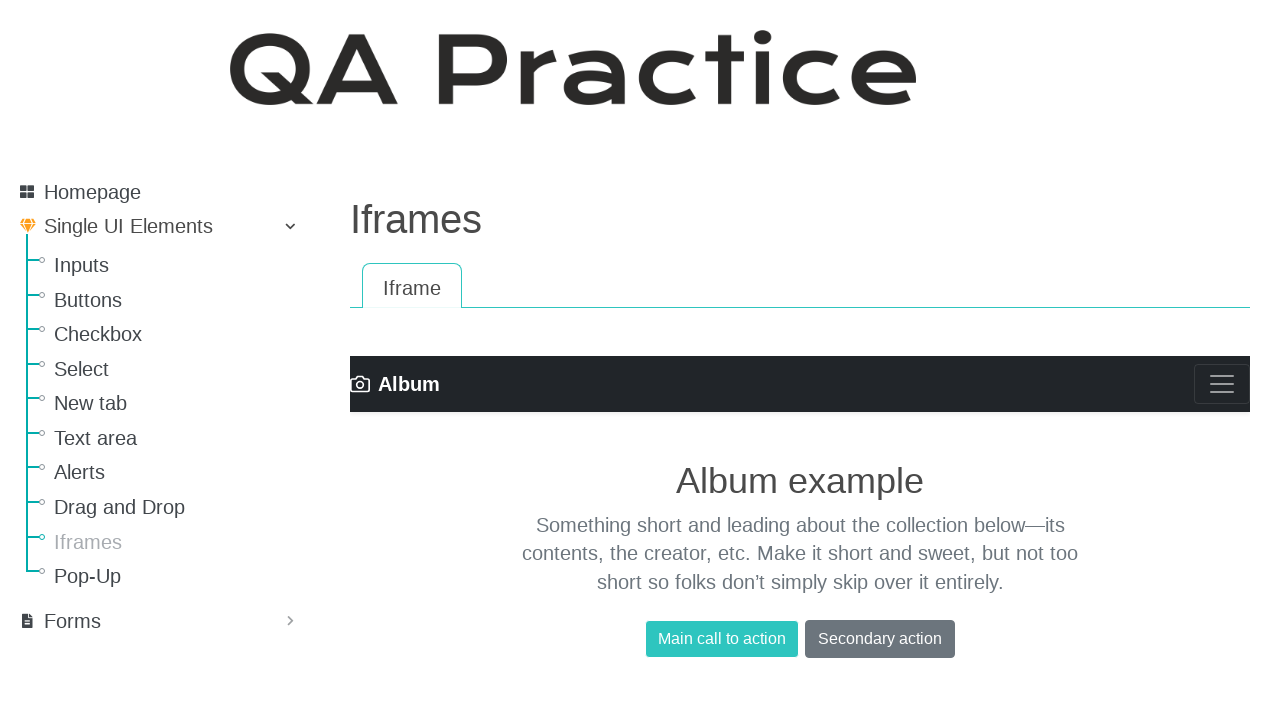

Clicked the navigation toggle button within the iframe at (1222, 384) on iframe >> nth=0 >> internal:control=enter-frame >> xpath=//button[@aria-label='T
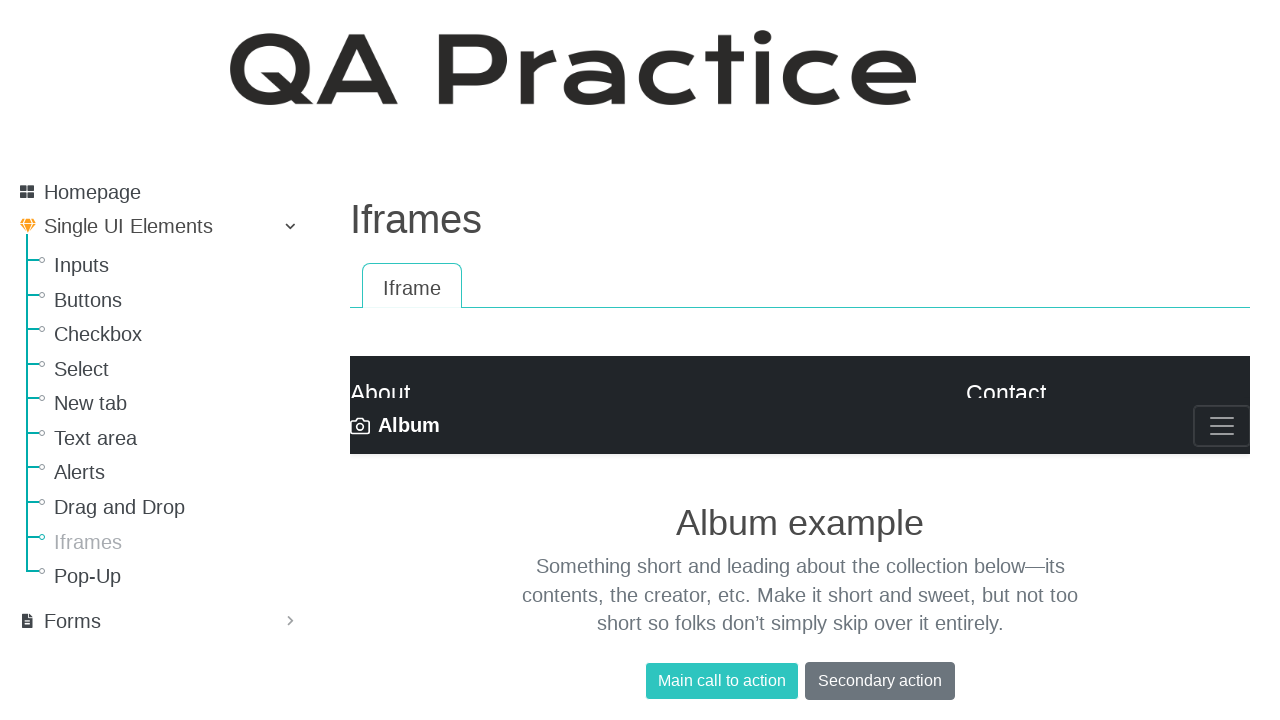

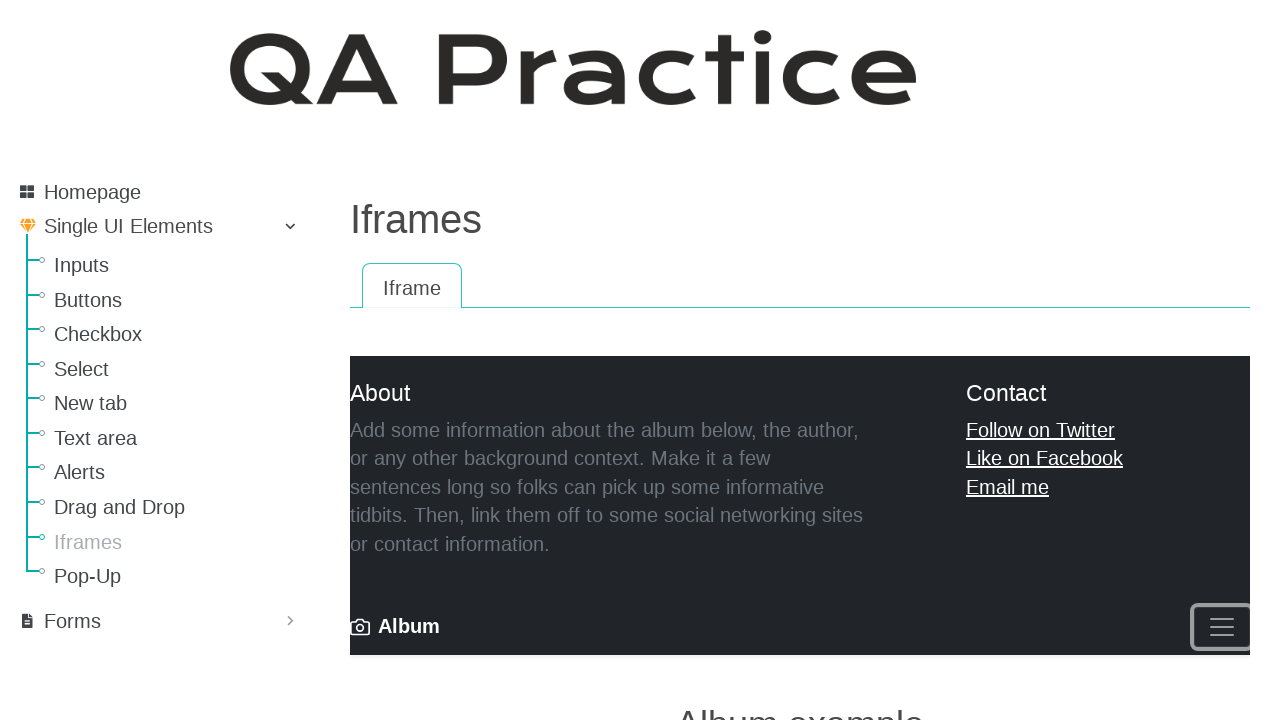